Tests dropdown selection by choosing "Option2" from a dropdown menu, then interacts with checkboxes by clicking the first checkbox option on a practice automation page.

Starting URL: https://rahulshettyacademy.com/AutomationPractice/

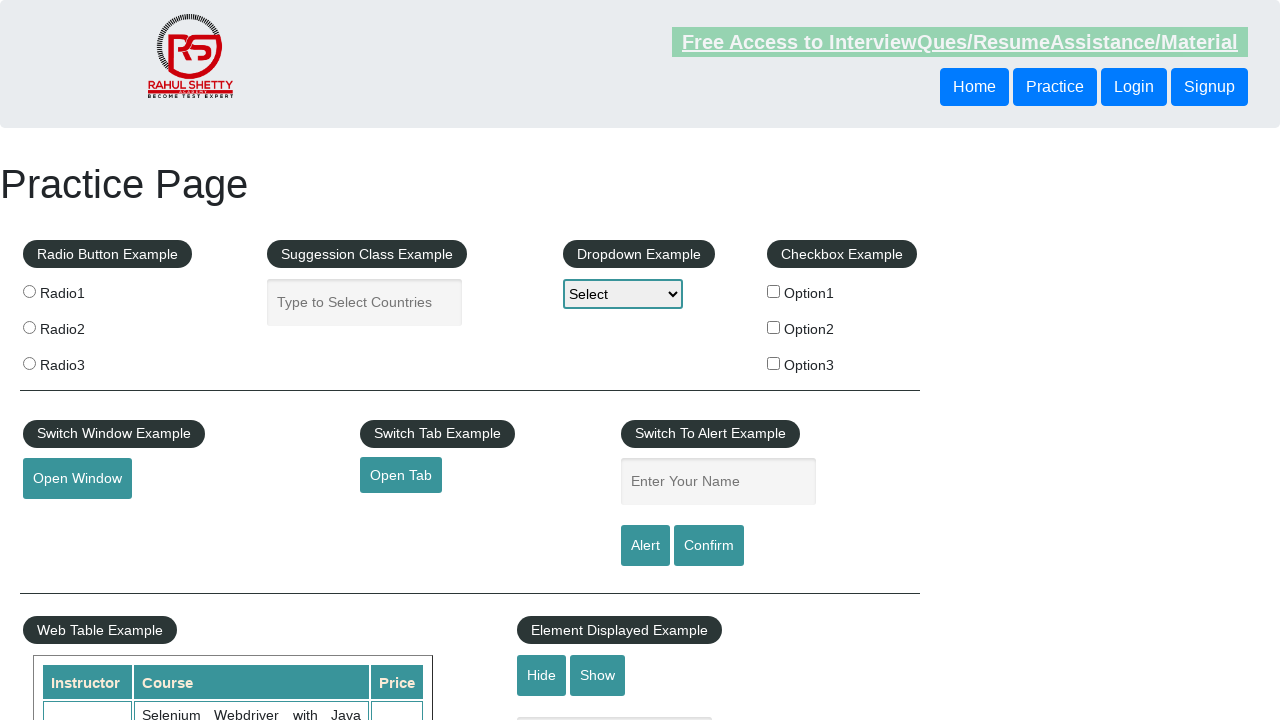

Selected 'Option2' from dropdown menu on #dropdown-class-example
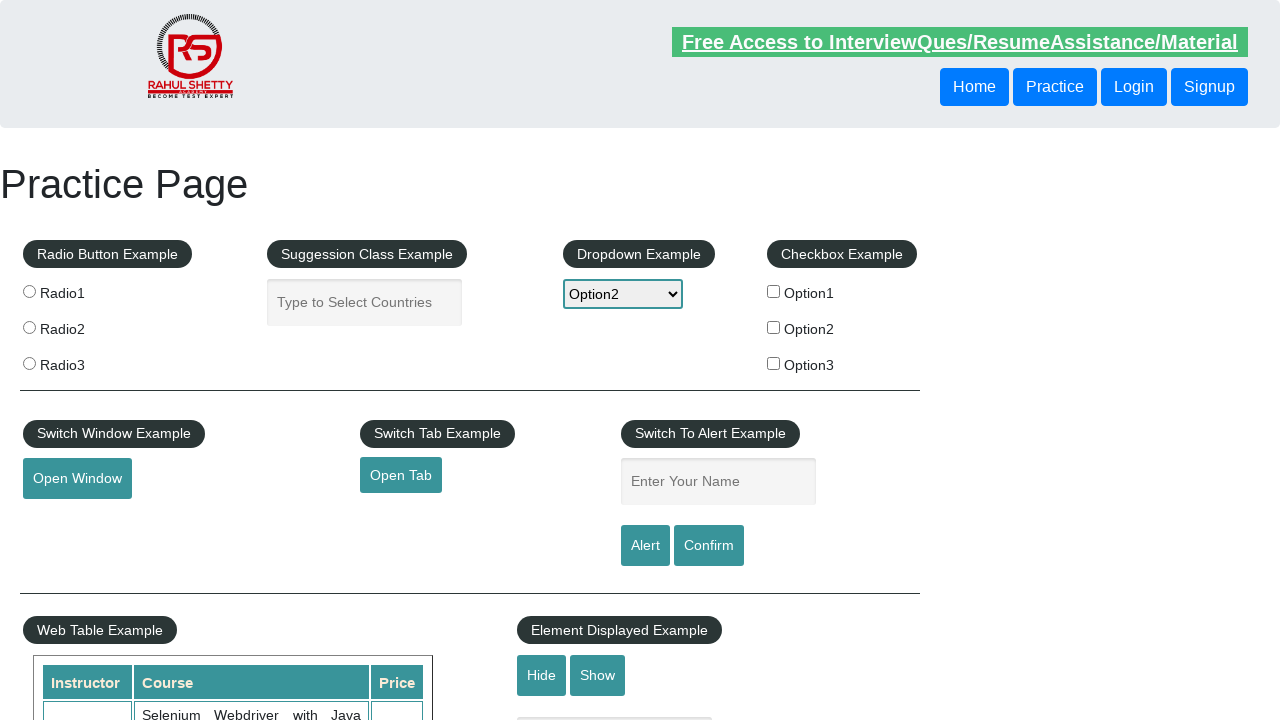

Verified that 'Option2' is selected in the dropdown
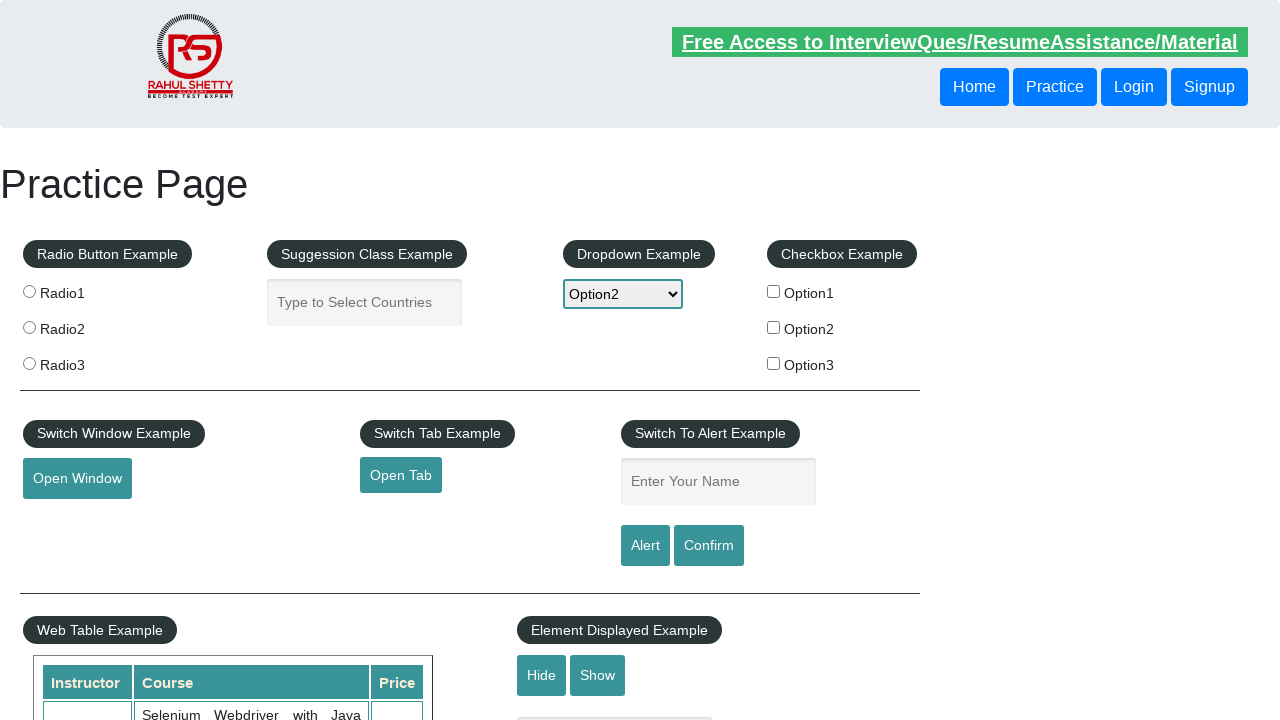

Clicked the first checkbox option (checkBoxOption1) at (774, 291) on input[type='checkbox'][name='checkBoxOption1']
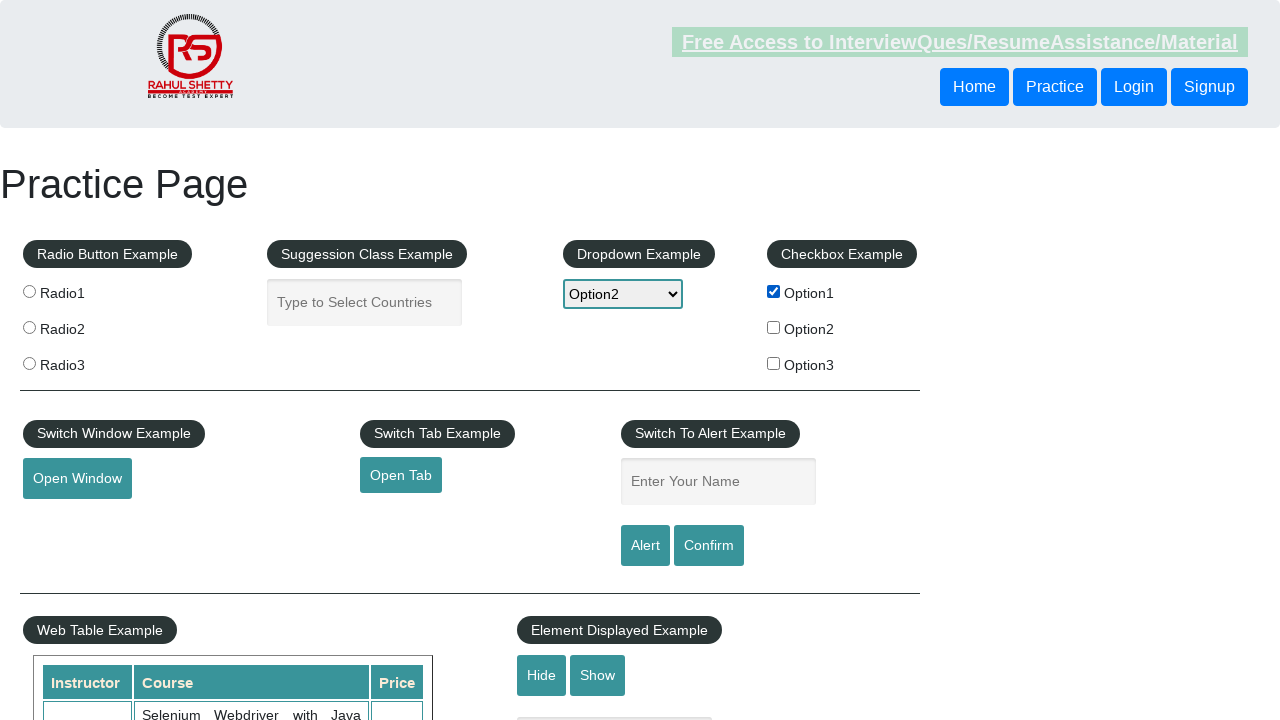

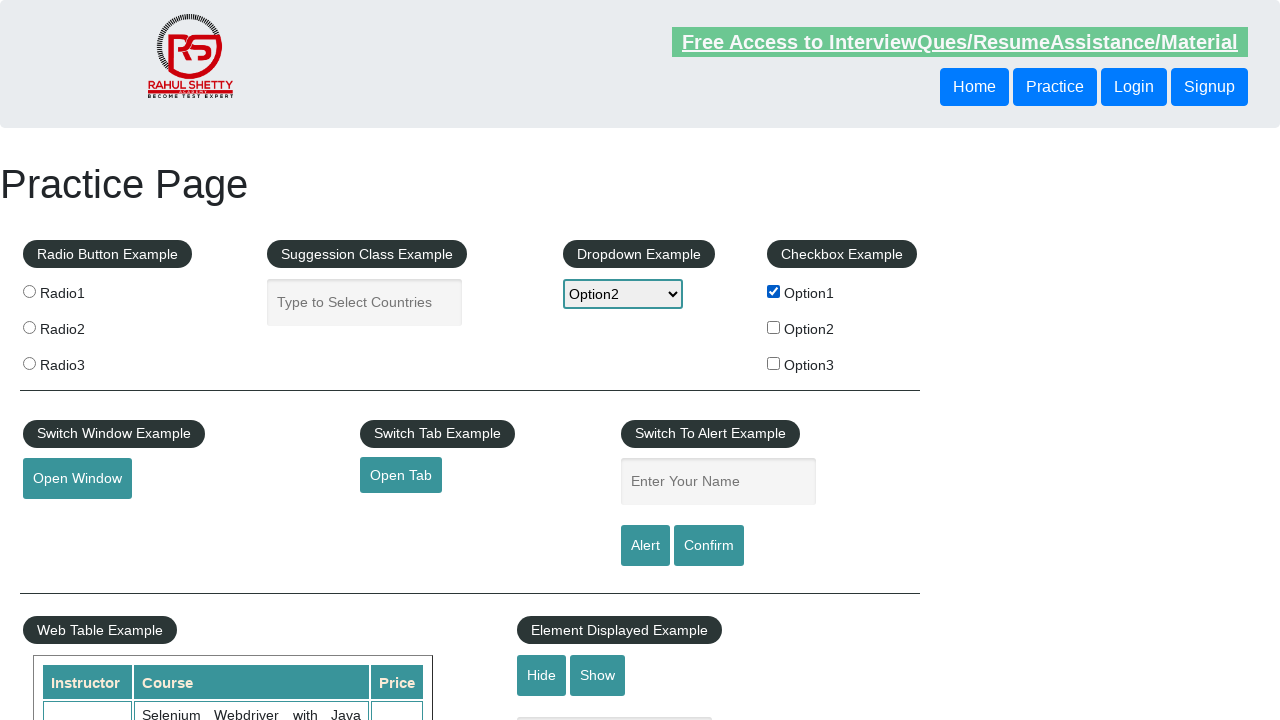